Tests navigation to the Login form page by clicking its link and verifying the URL and title

Starting URL: https://bonigarcia.dev/selenium-webdriver-java/

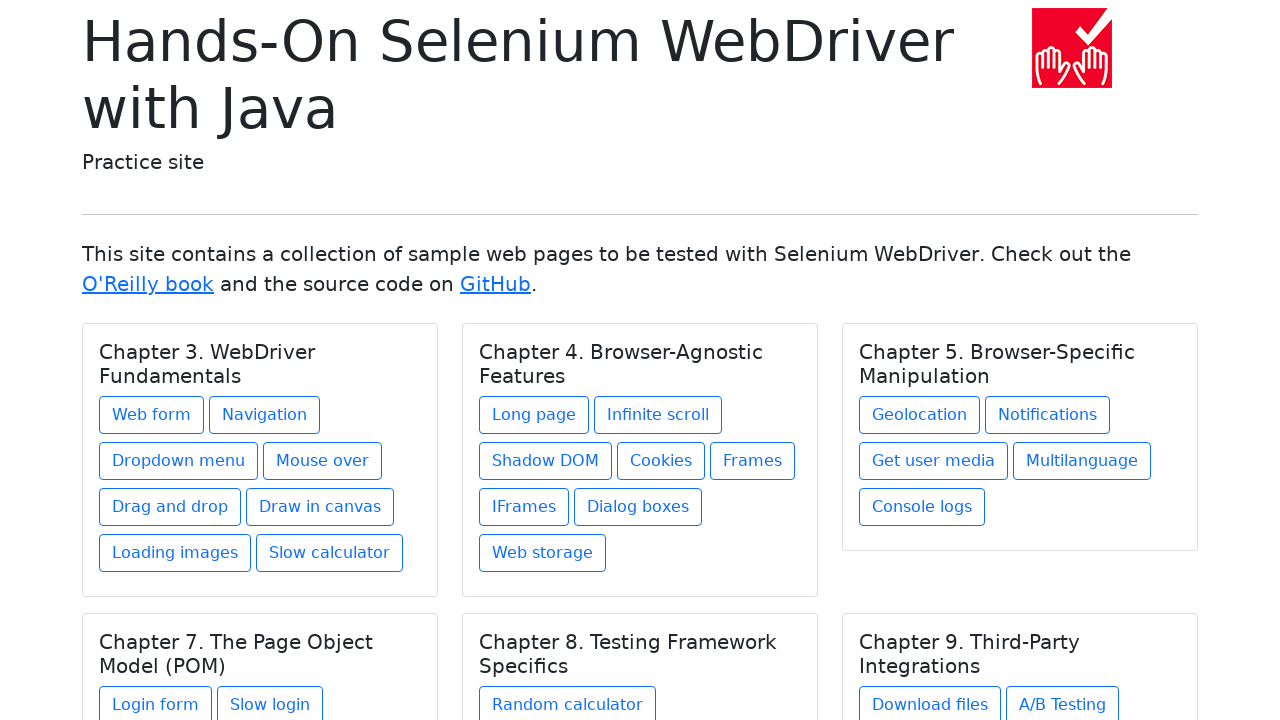

Clicked on Login form link at (156, 701) on xpath=//*[text()='Login form']
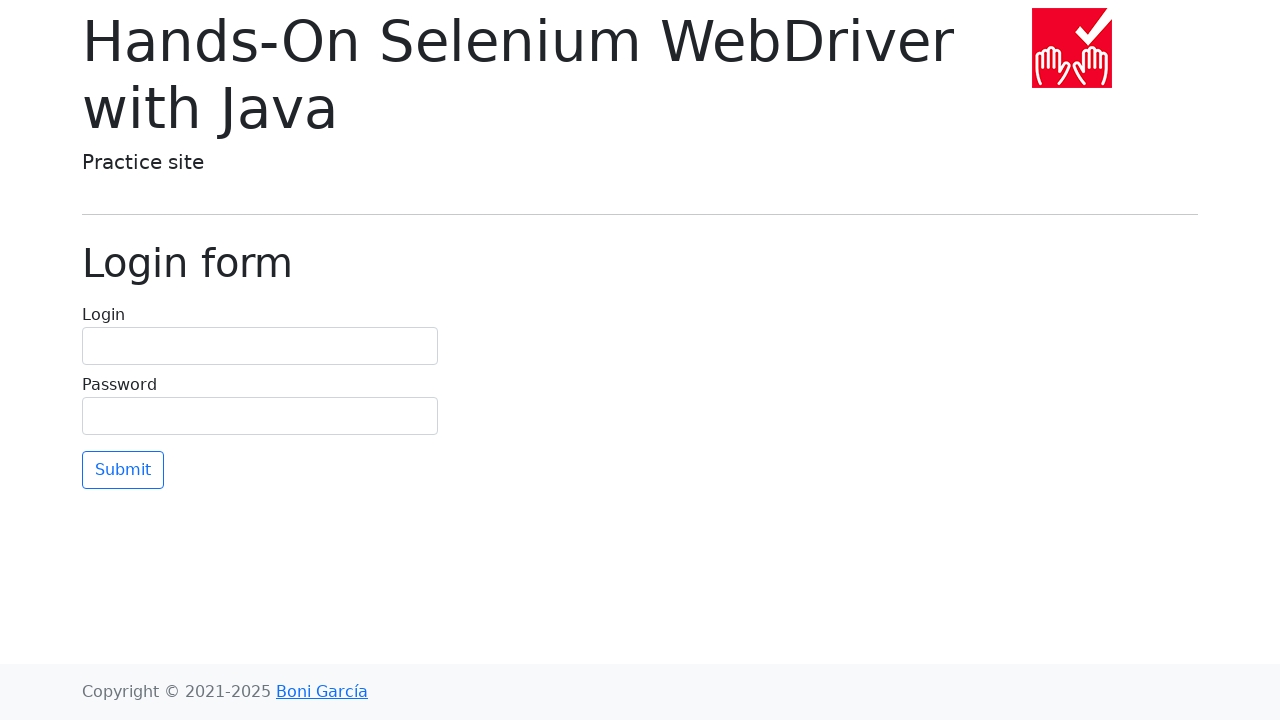

Verified URL changed to login-form.html
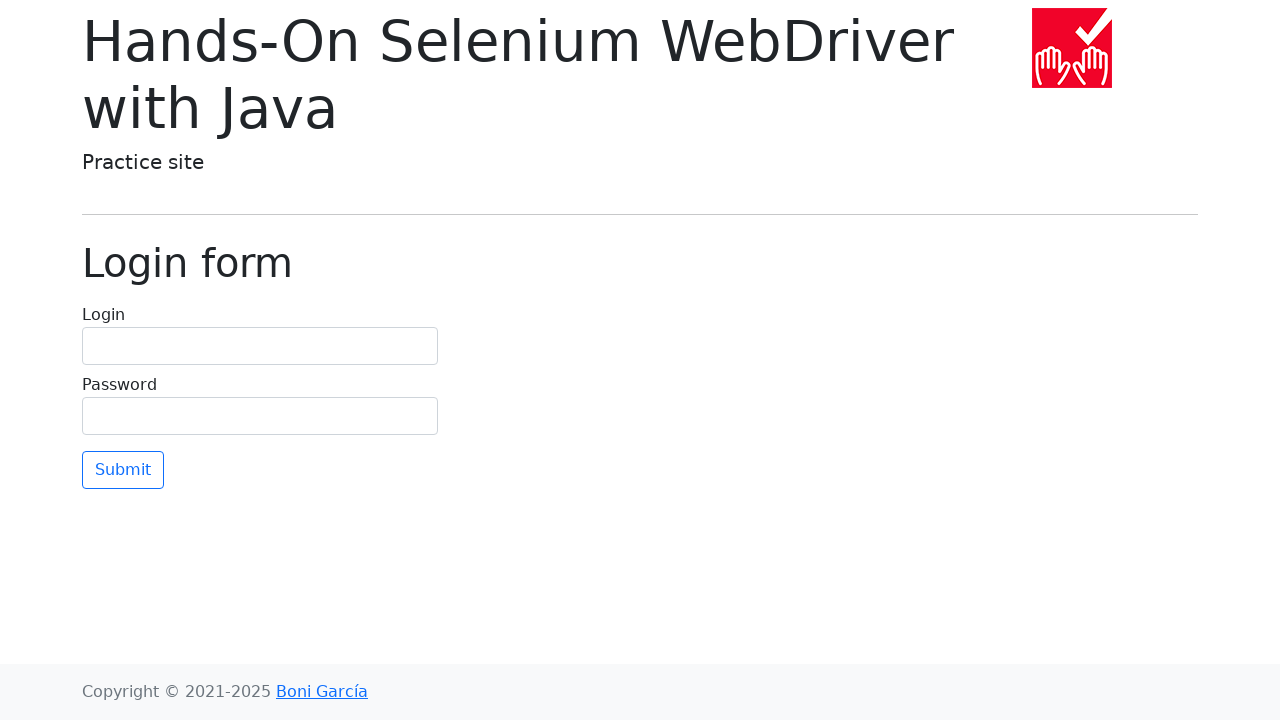

Located Login form text element
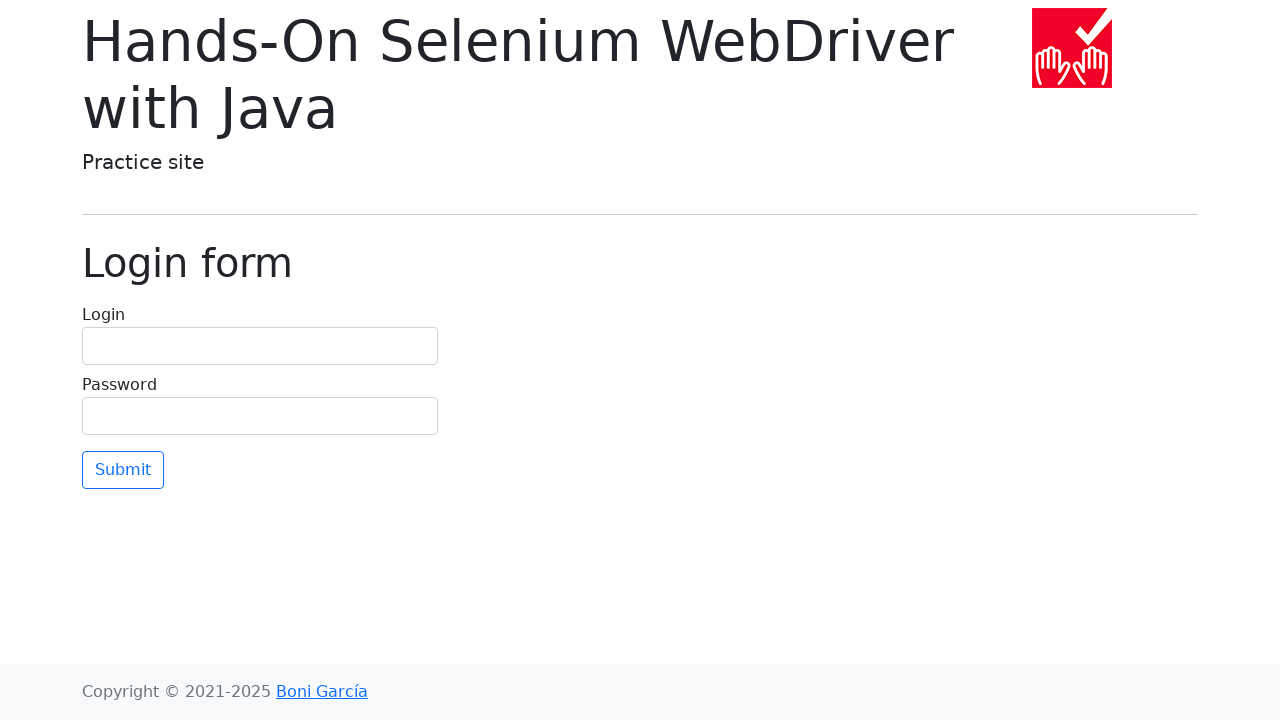

Verified Login form text content is correct
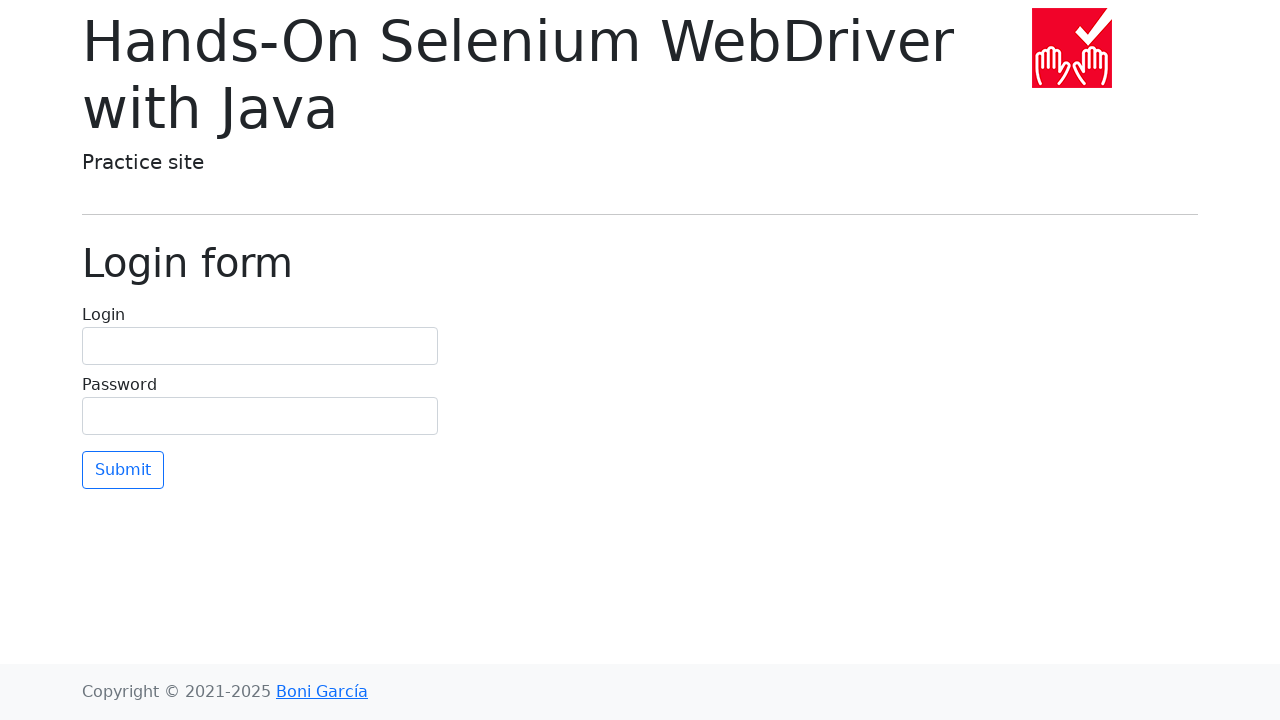

Verified browser title is 'Hands-On Selenium WebDriver with Java'
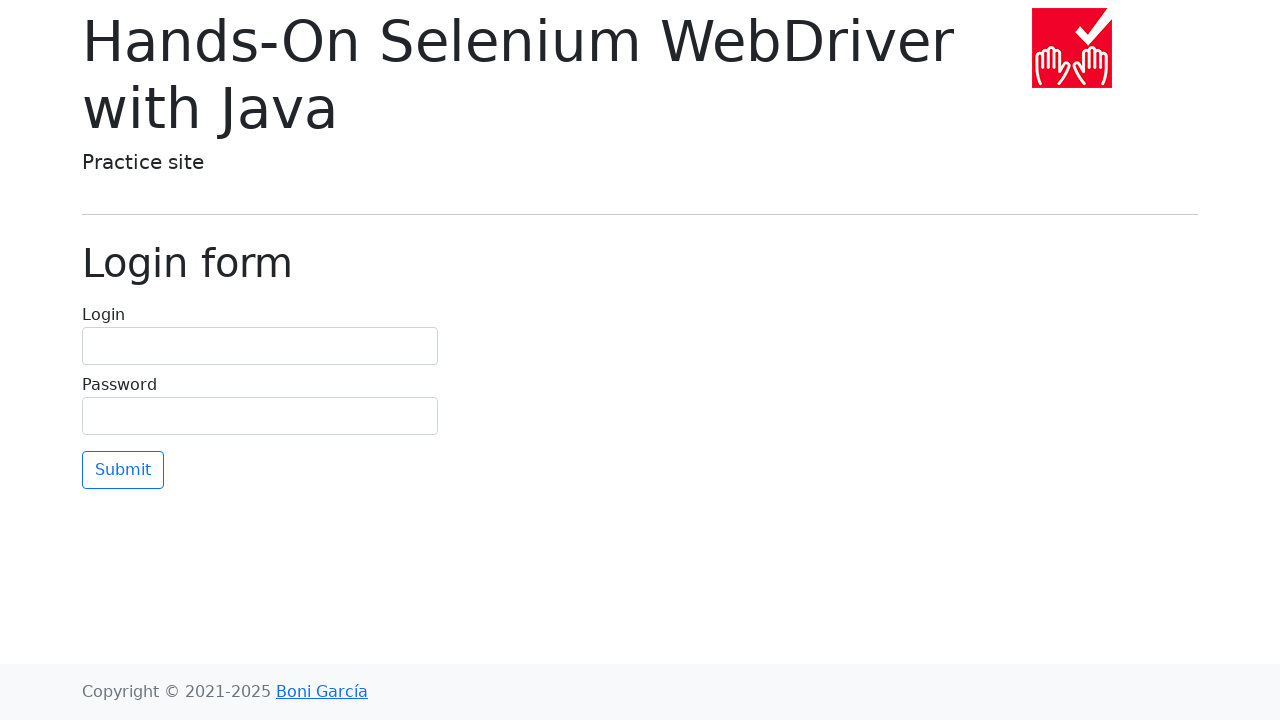

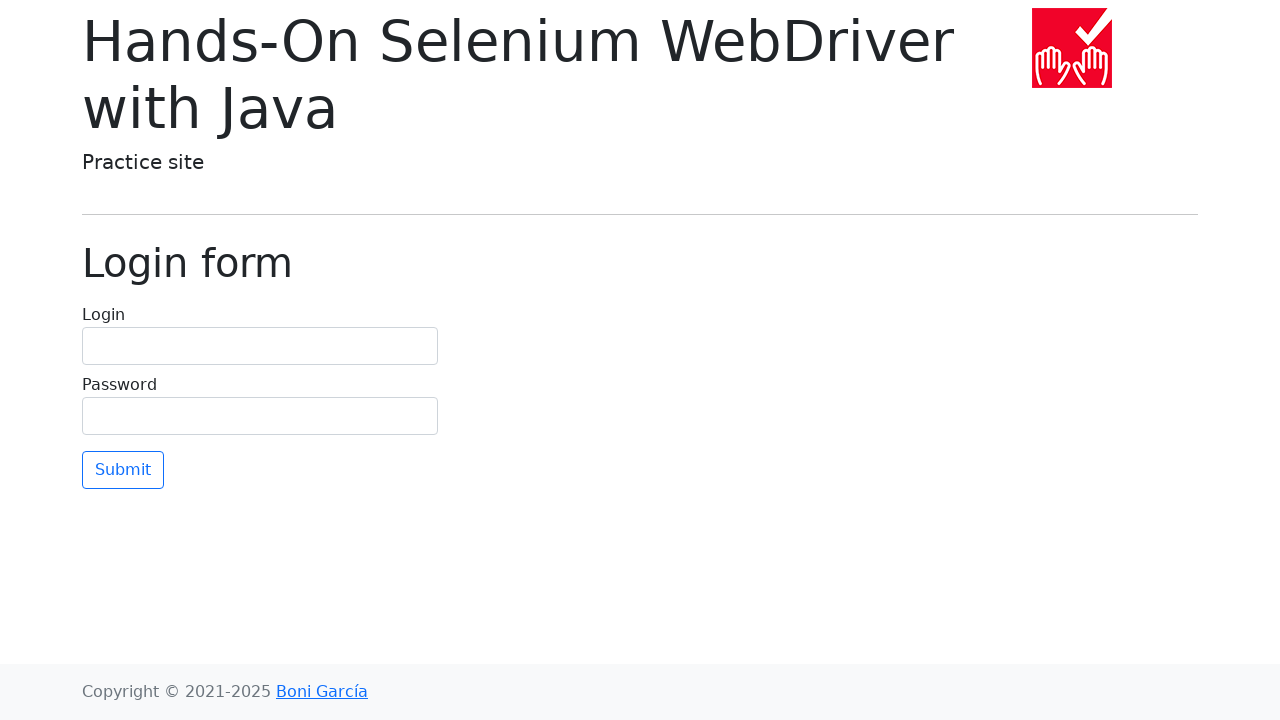